Navigates to the Elements section on DemoQA, opens the Text Box form, fills in user details (name, email, current address, permanent address), and submits the form.

Starting URL: https://demoqa.com

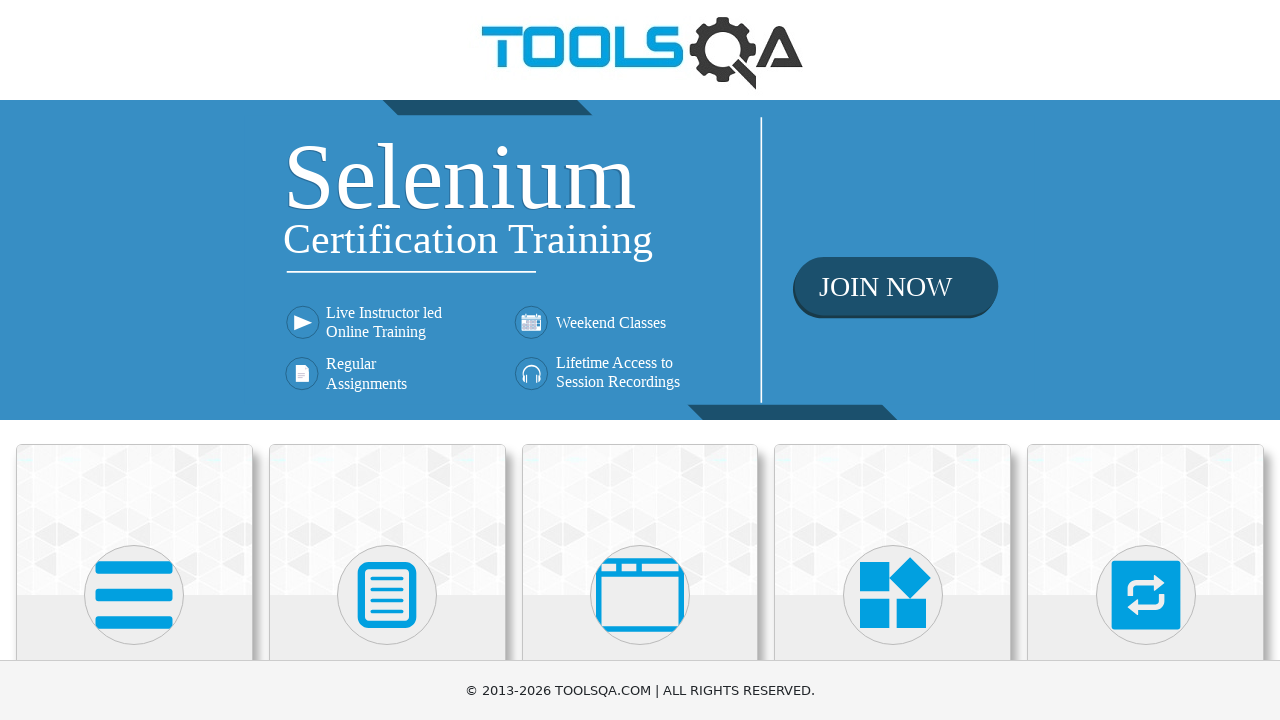

Navigated to https://demoqa.com
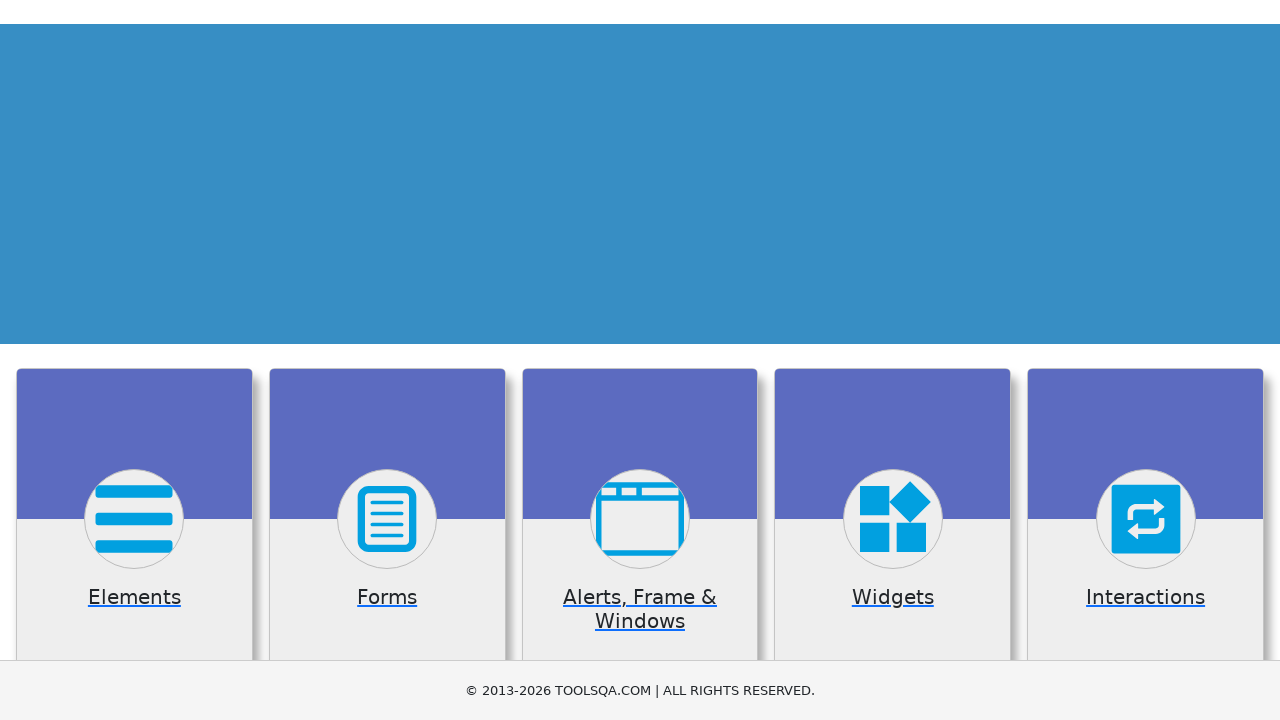

Located Elements card
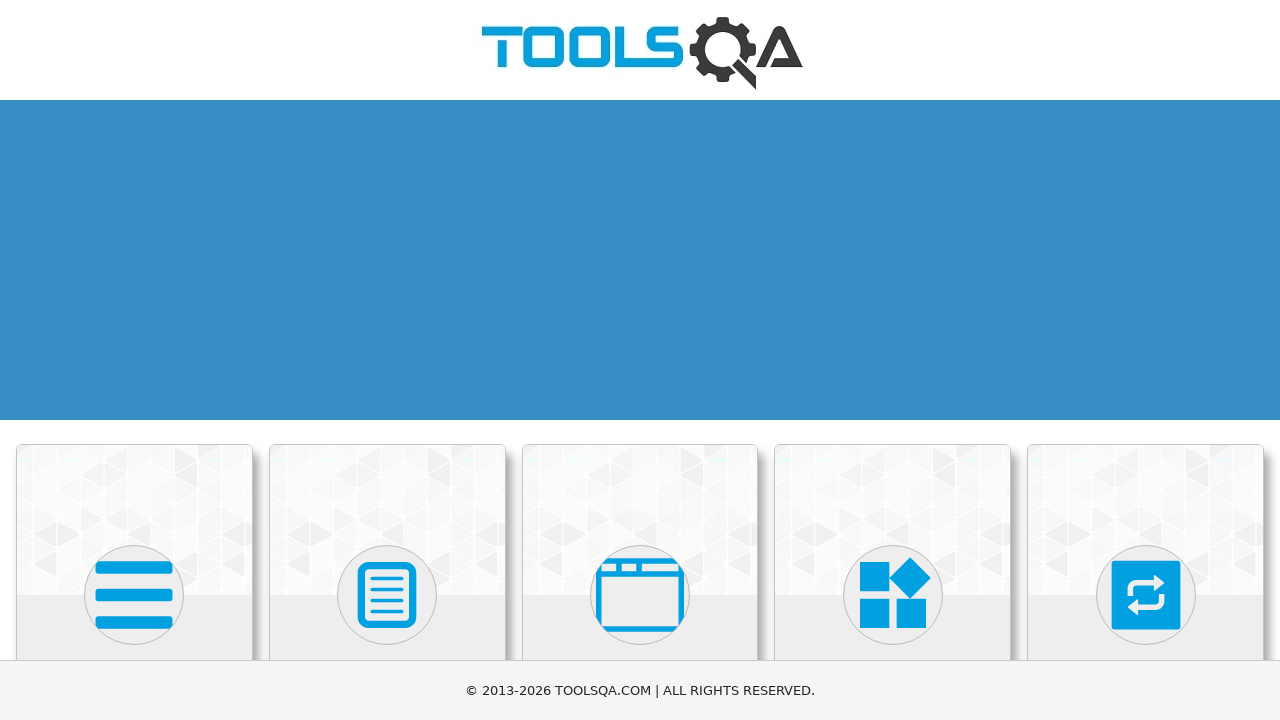

Scrolled Elements card into view
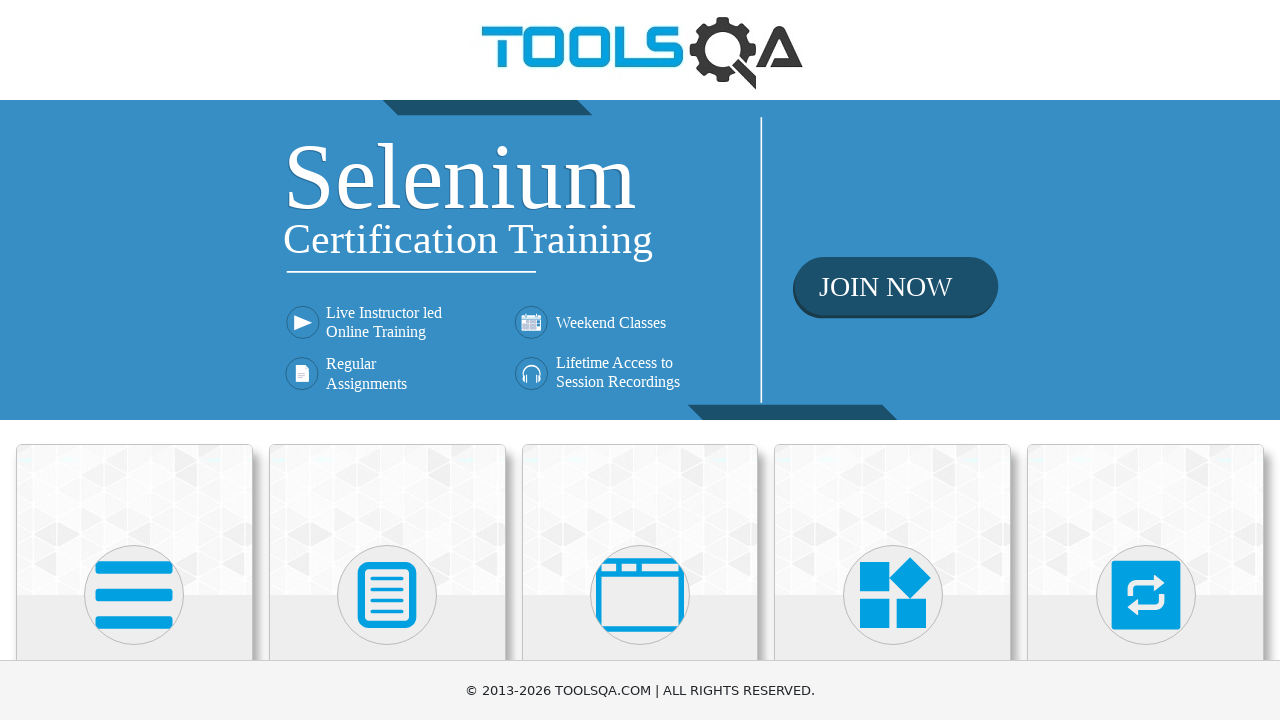

Clicked on Elements card at (134, 360) on xpath=//h5[text()='Elements']
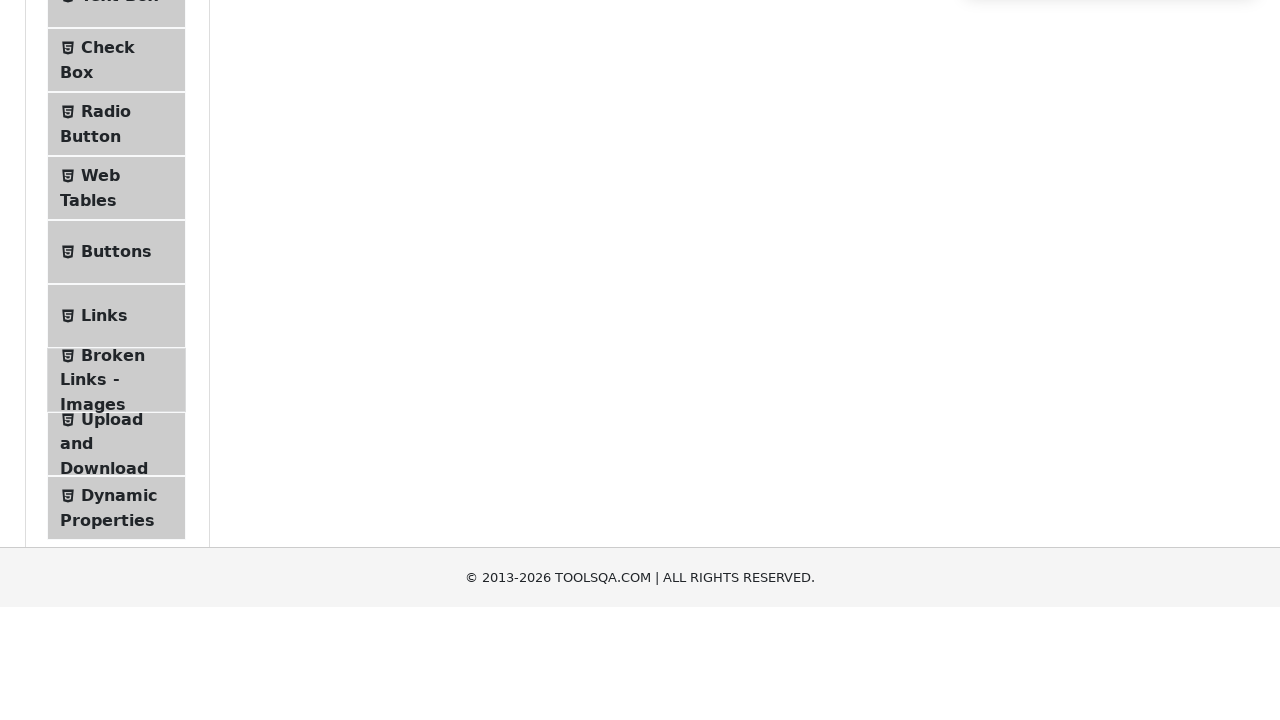

Clicked on Text Box menu item at (119, 261) on xpath=//span[text()='Text Box']
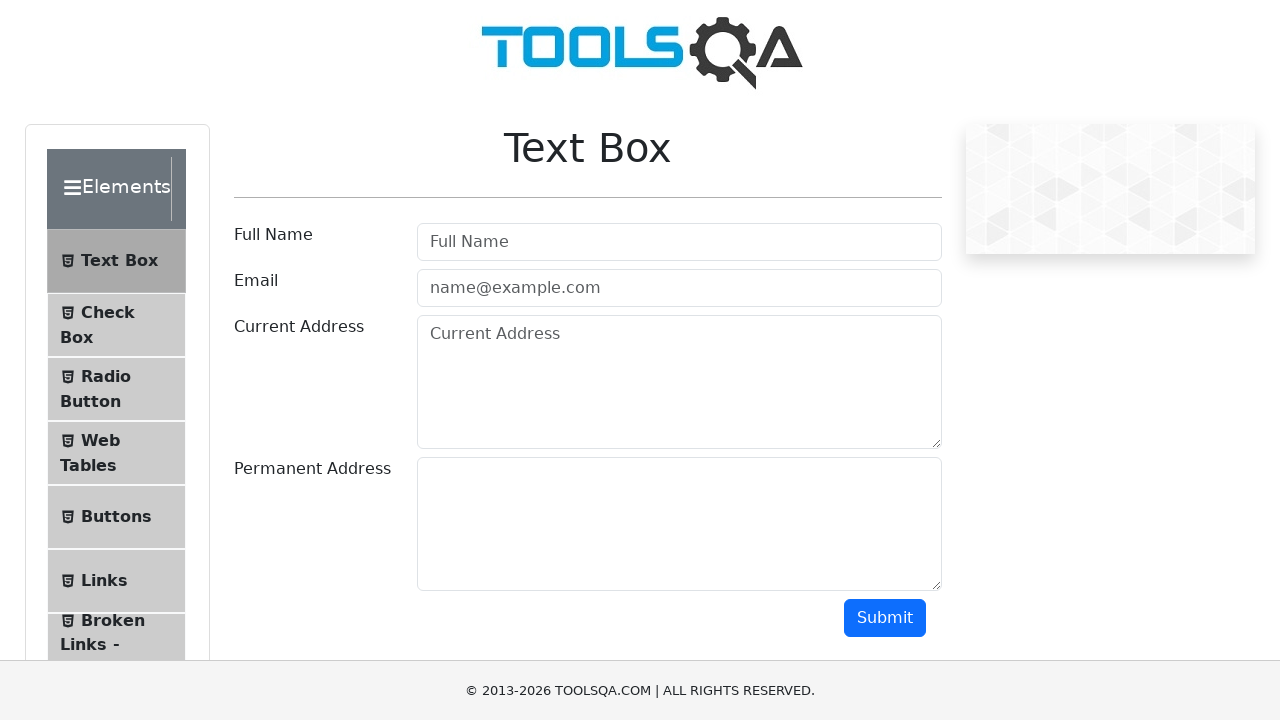

Filled in user name field with 'prathi' on #userName
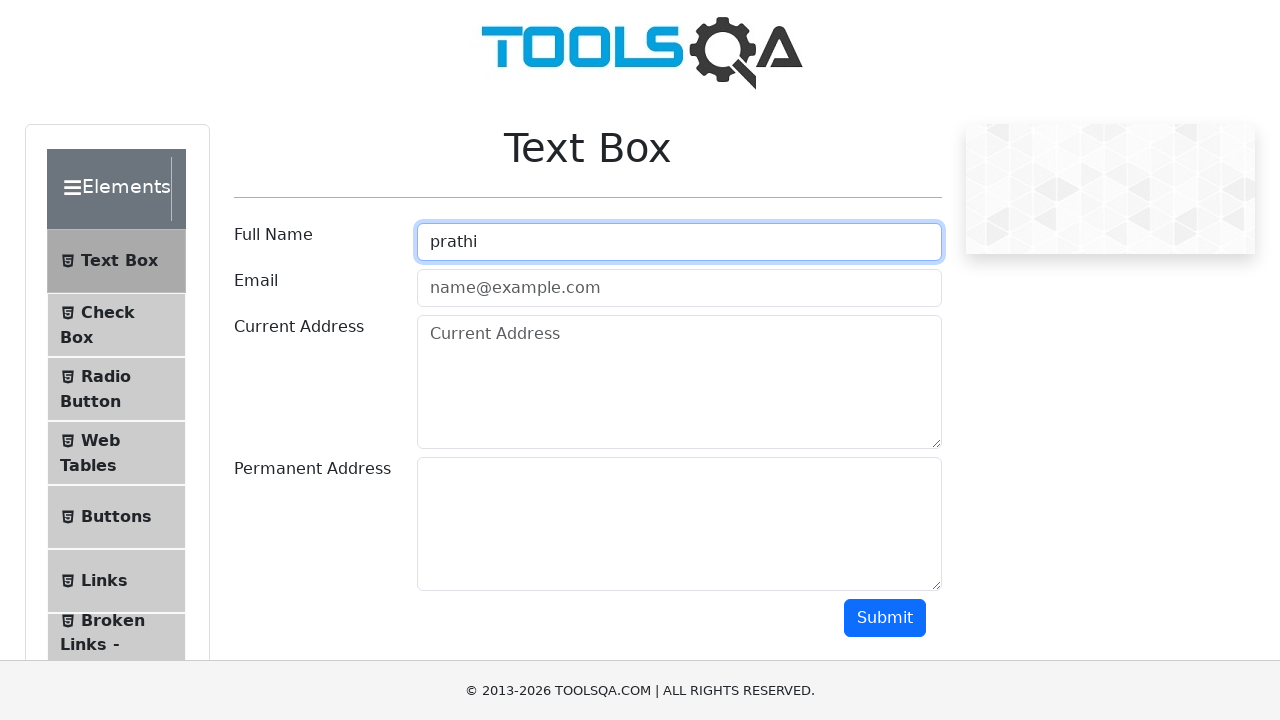

Filled in email field with 'prathihv@gmail.com' on #userEmail
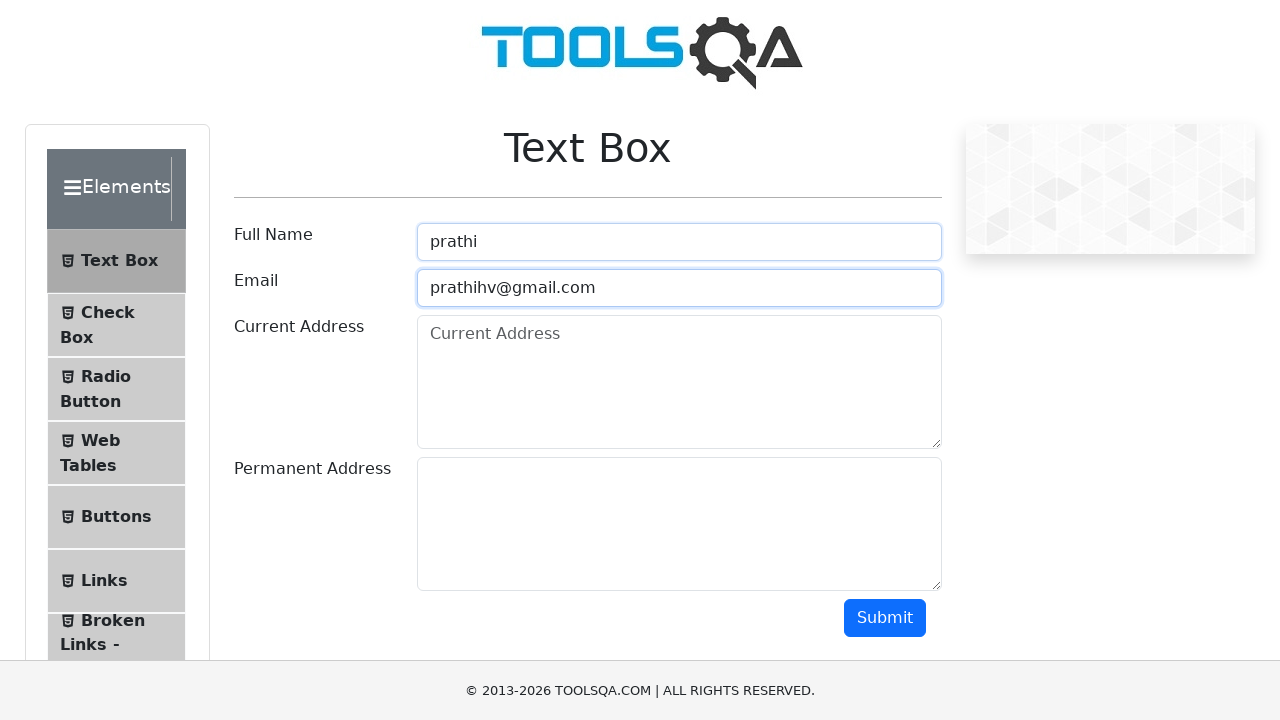

Filled in current address field with 'Bangalore' on #currentAddress
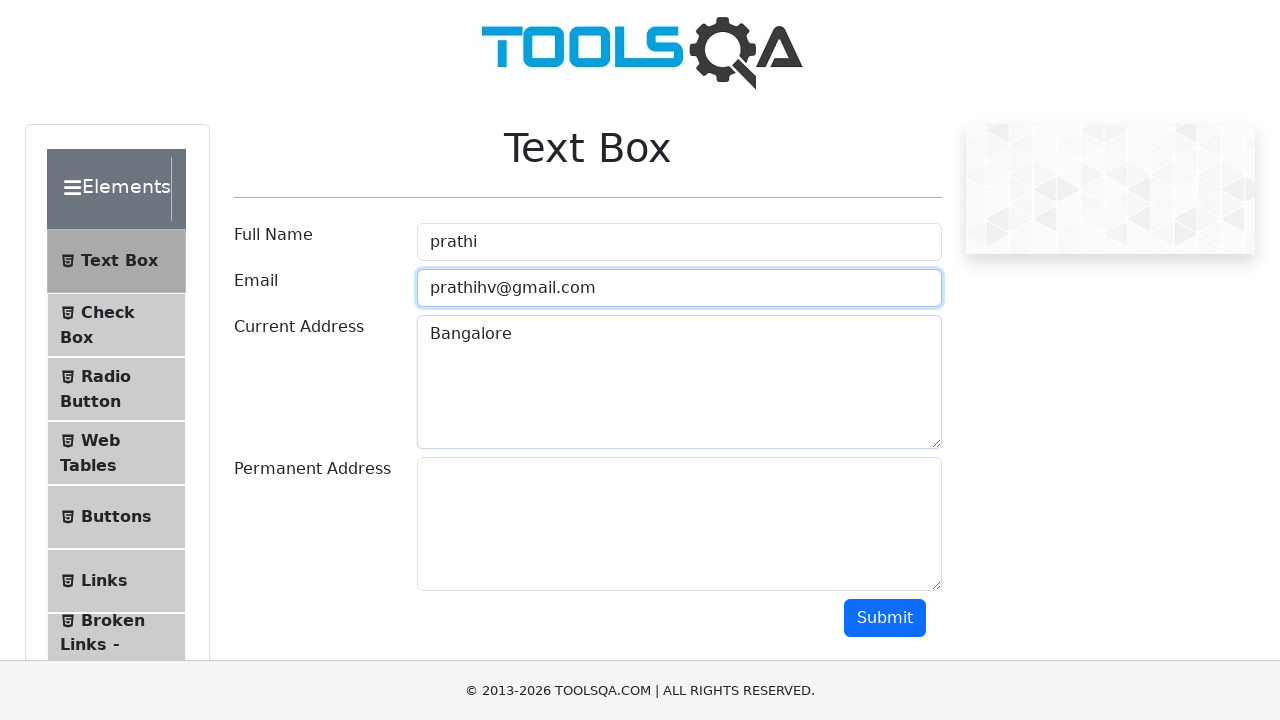

Filled in permanent address field with 'Tumkur' on #permanentAddress
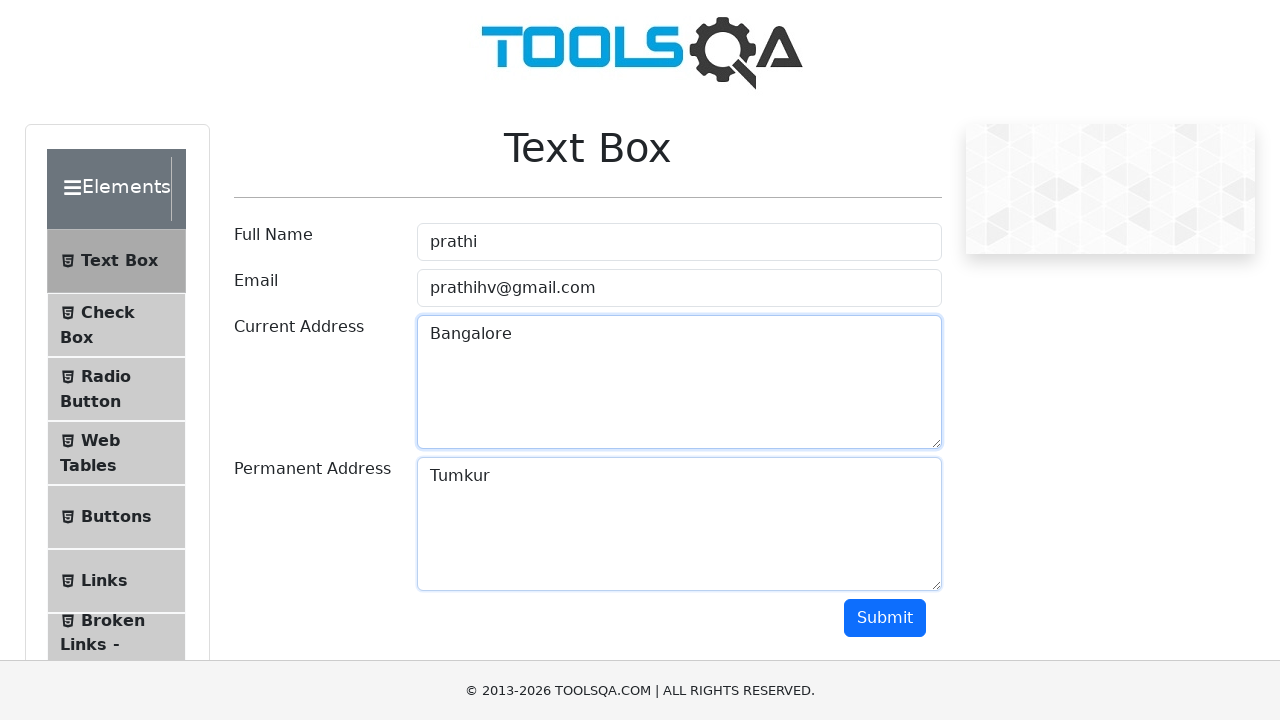

Located submit button
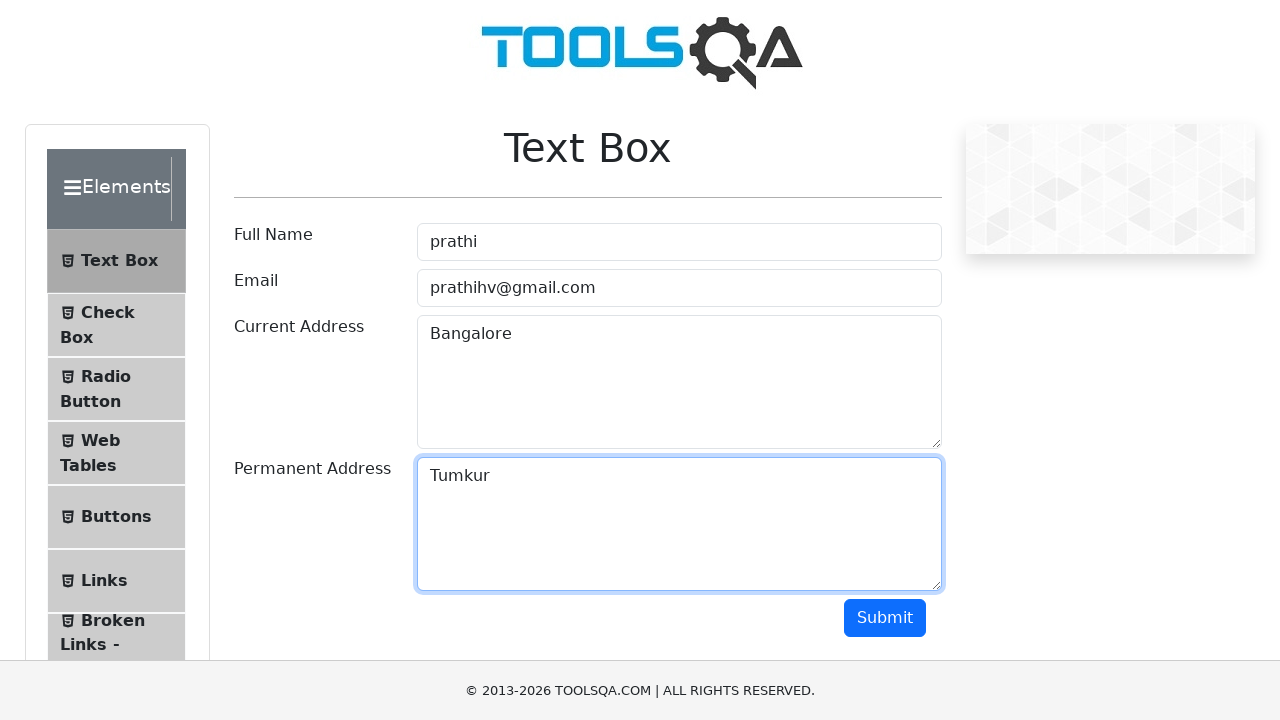

Scrolled submit button into view
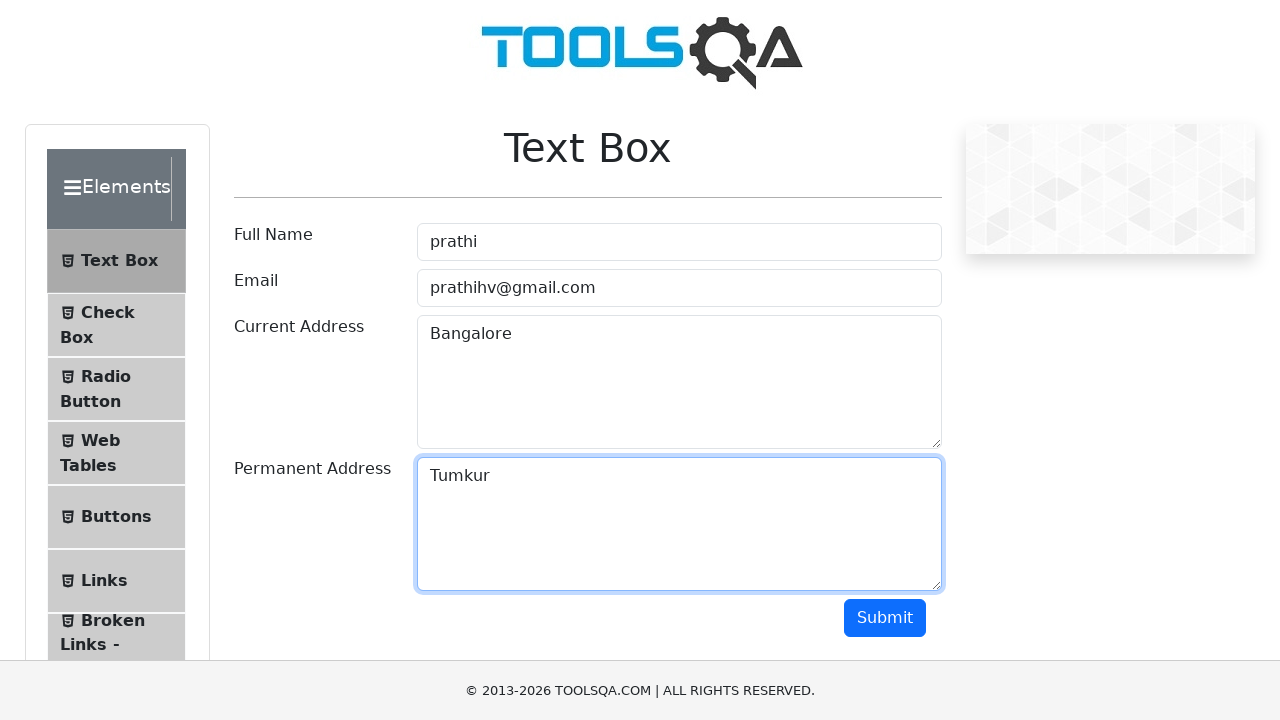

Clicked submit button to submit form at (885, 618) on #submit
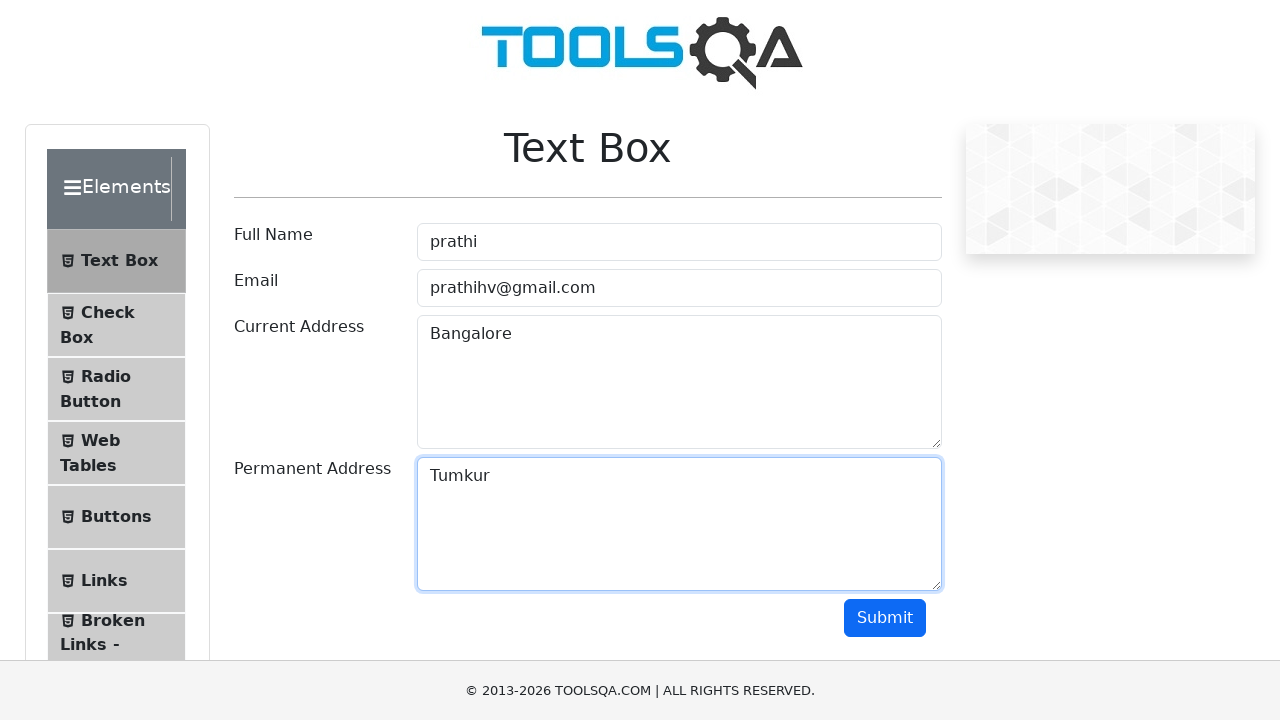

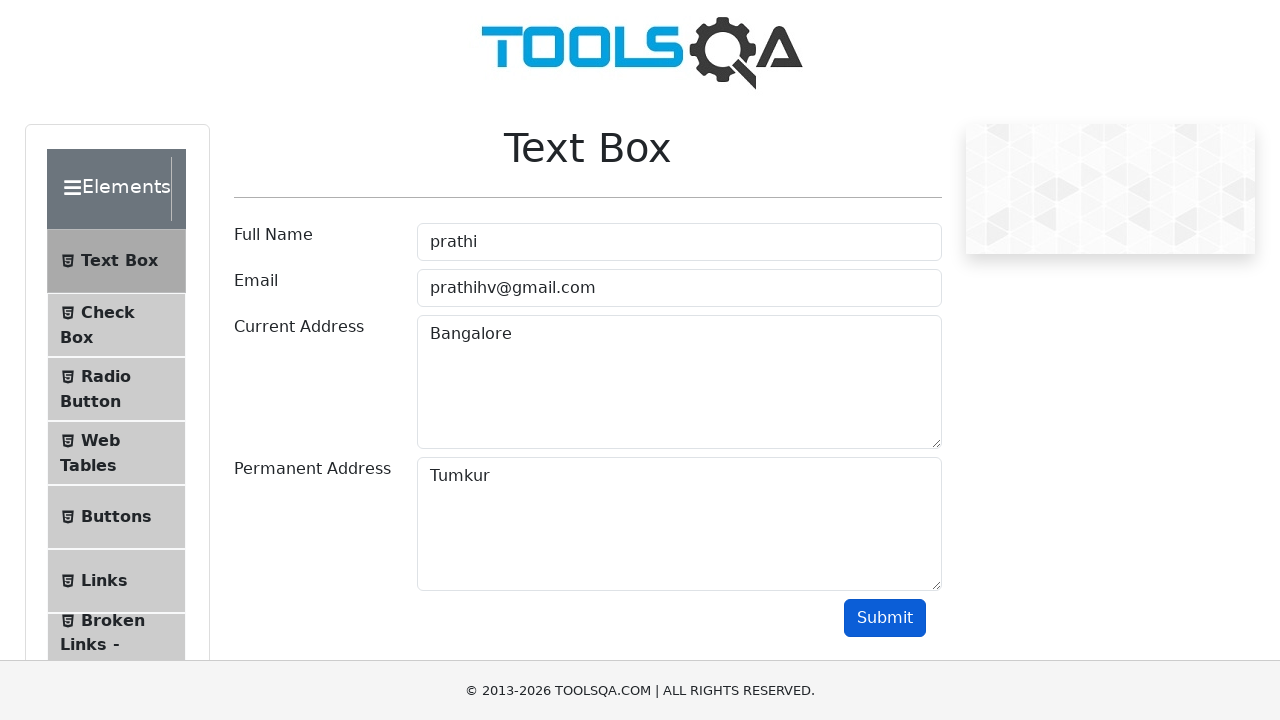